API test 2 - navigates to WebdriverIO homepage

Starting URL: https://webdriver.io

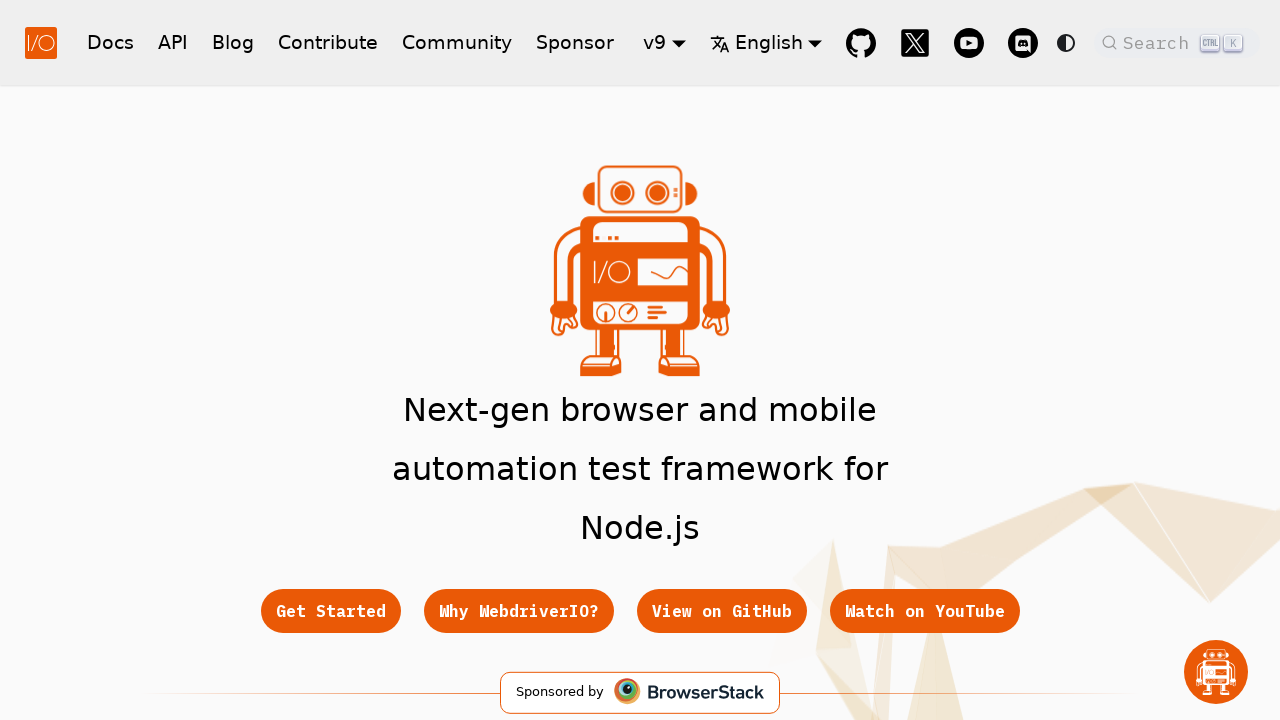

Waited for WebdriverIO homepage to load (DOM content loaded)
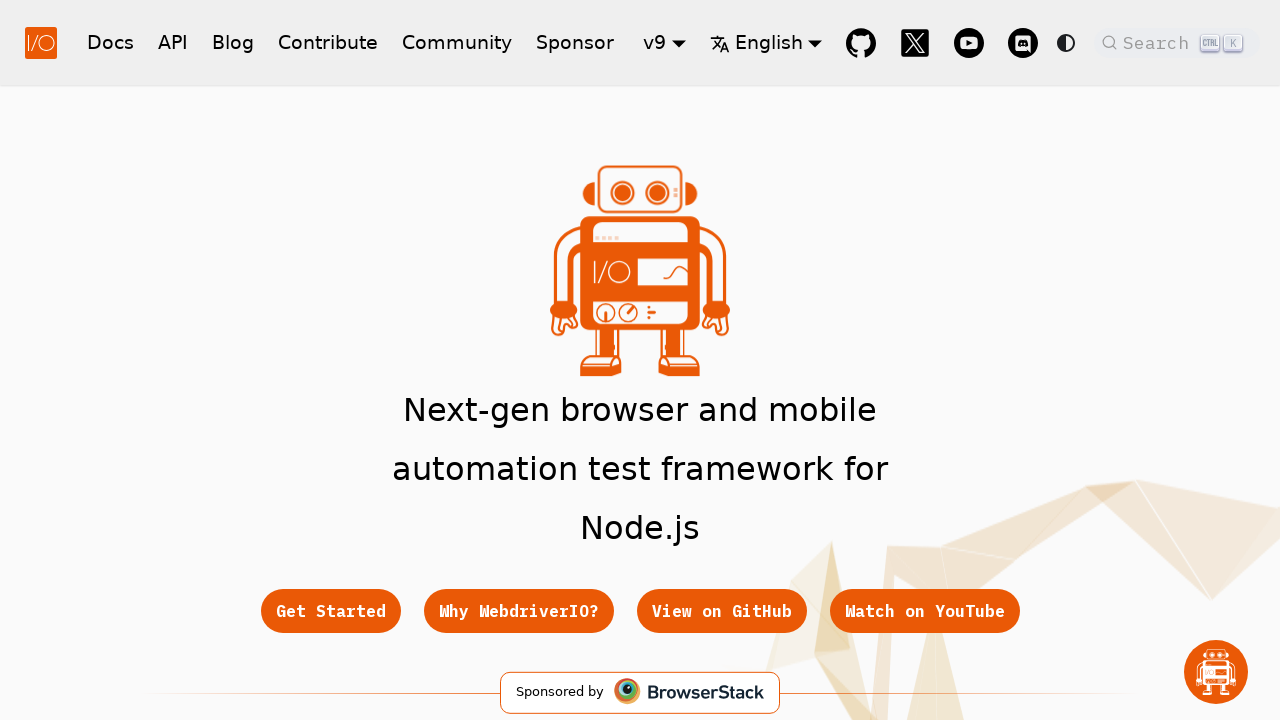

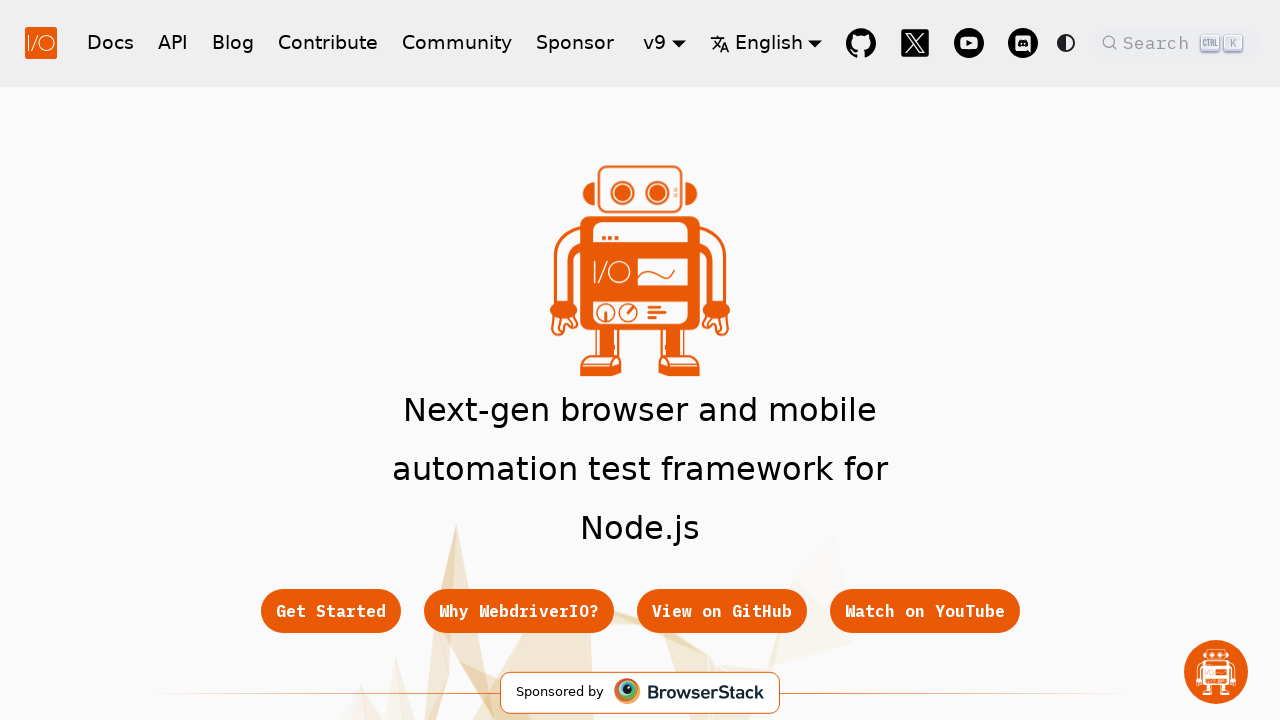